Tests an e-commerce shopping cart workflow by adding four random items to cart, viewing the cart, finding and removing the lowest priced item, then verifying three items remain

Starting URL: https://cms.demo.katalon.com/

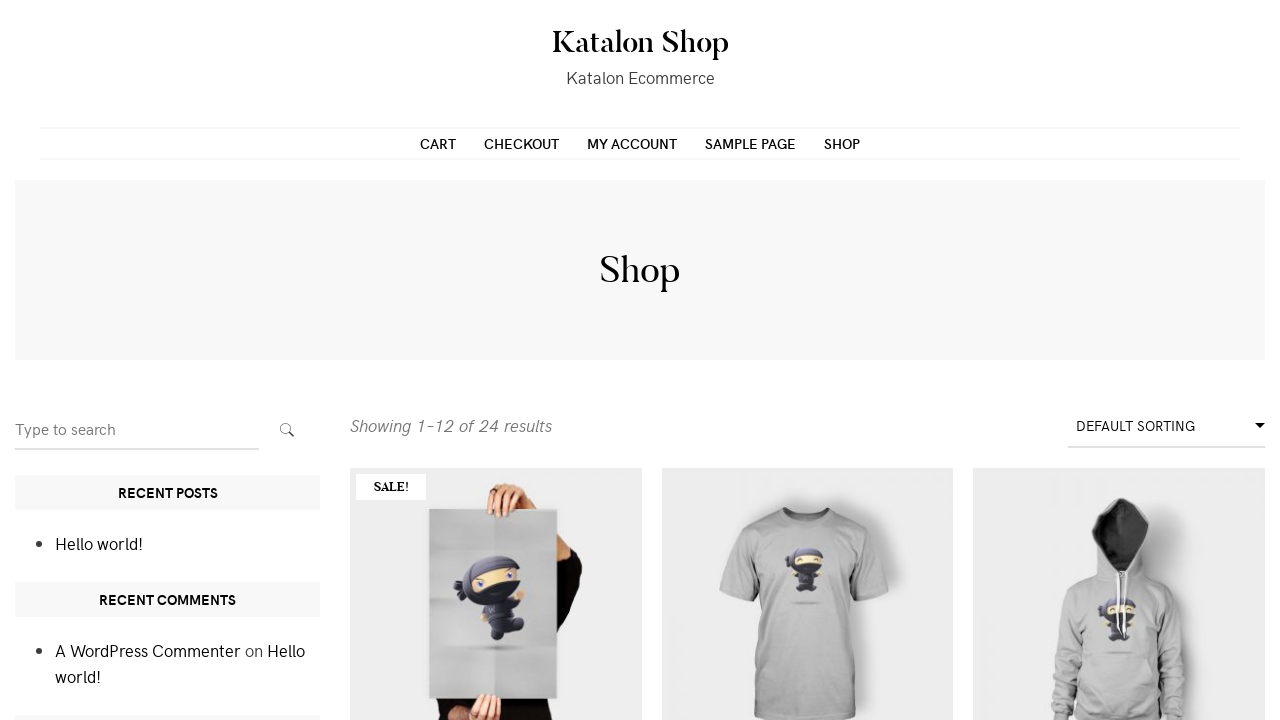

Retrieved all links on the page
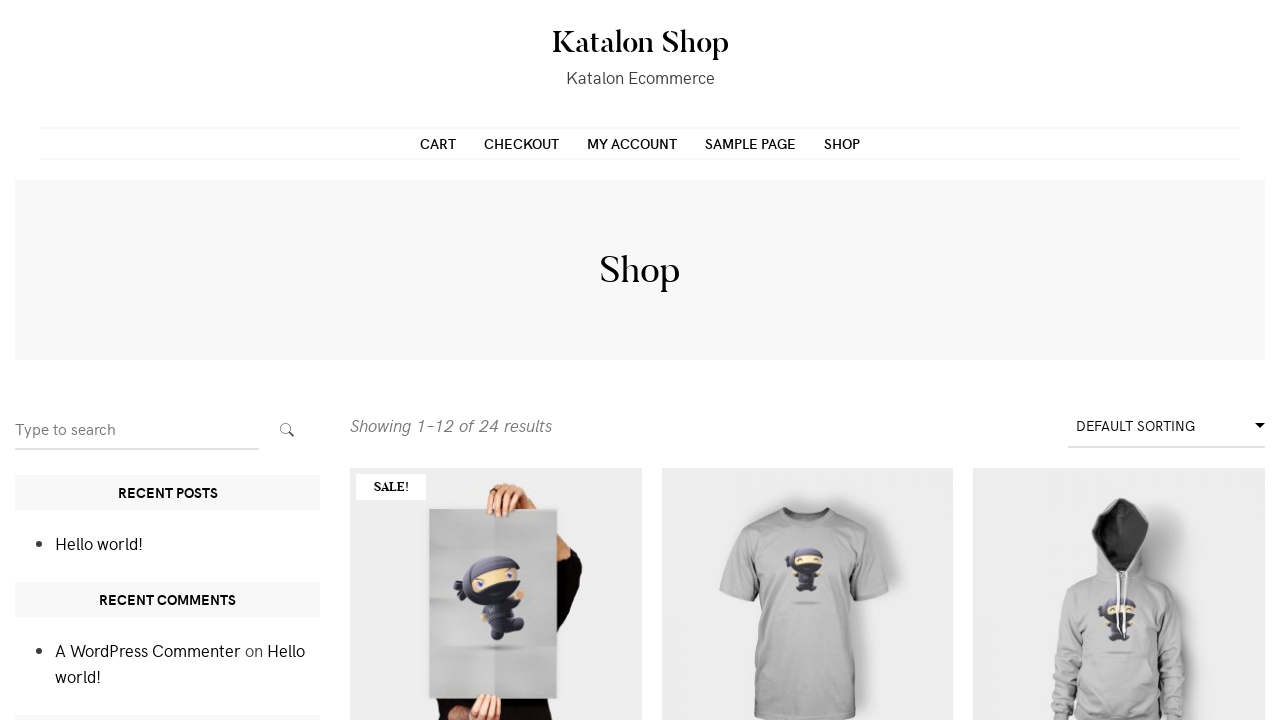

Extracted 9 item IDs from add-to-cart links
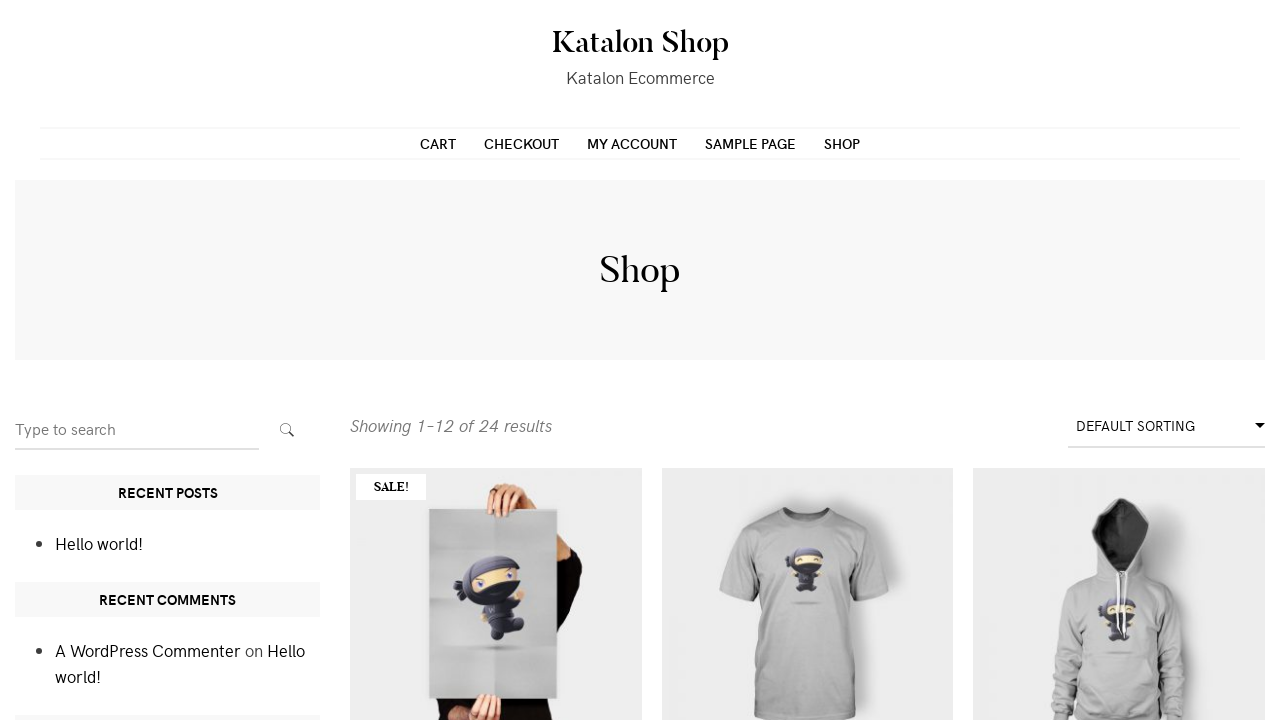

Selected 4 random items from available inventory
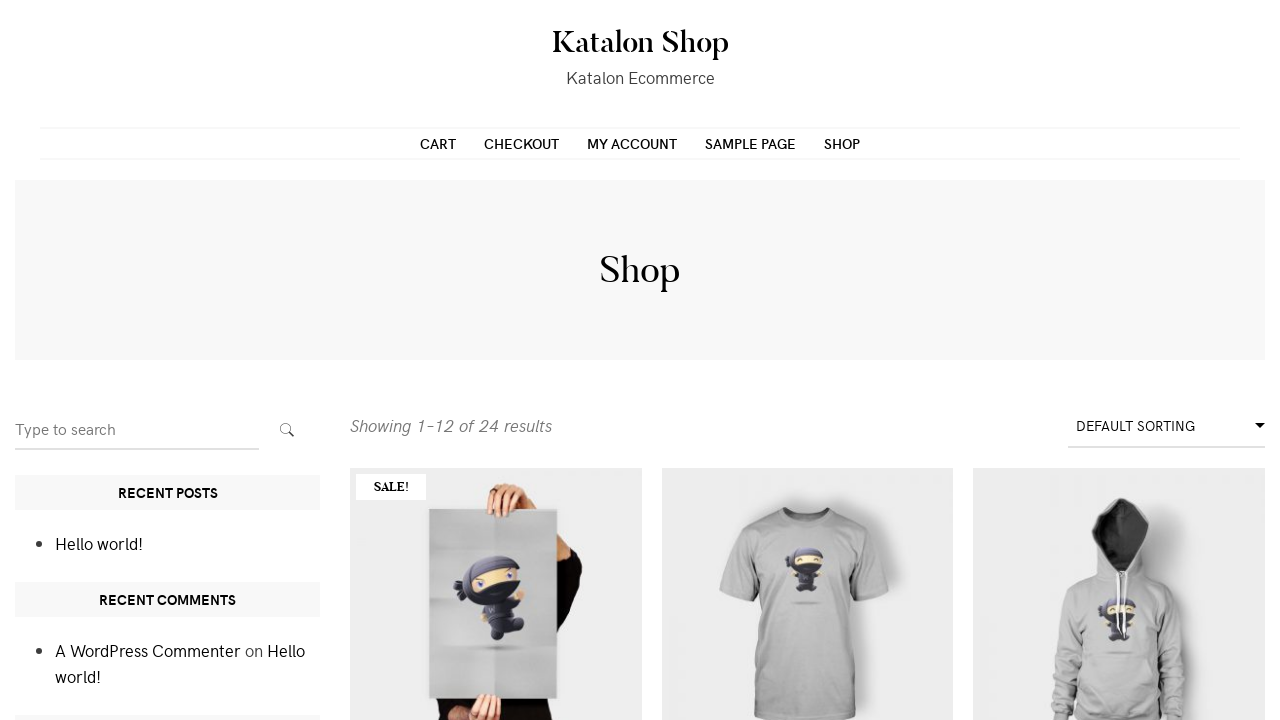

Clicked add-to-cart button for item ID 15 at (1119, 472) on a[href='?add-to-cart=15']
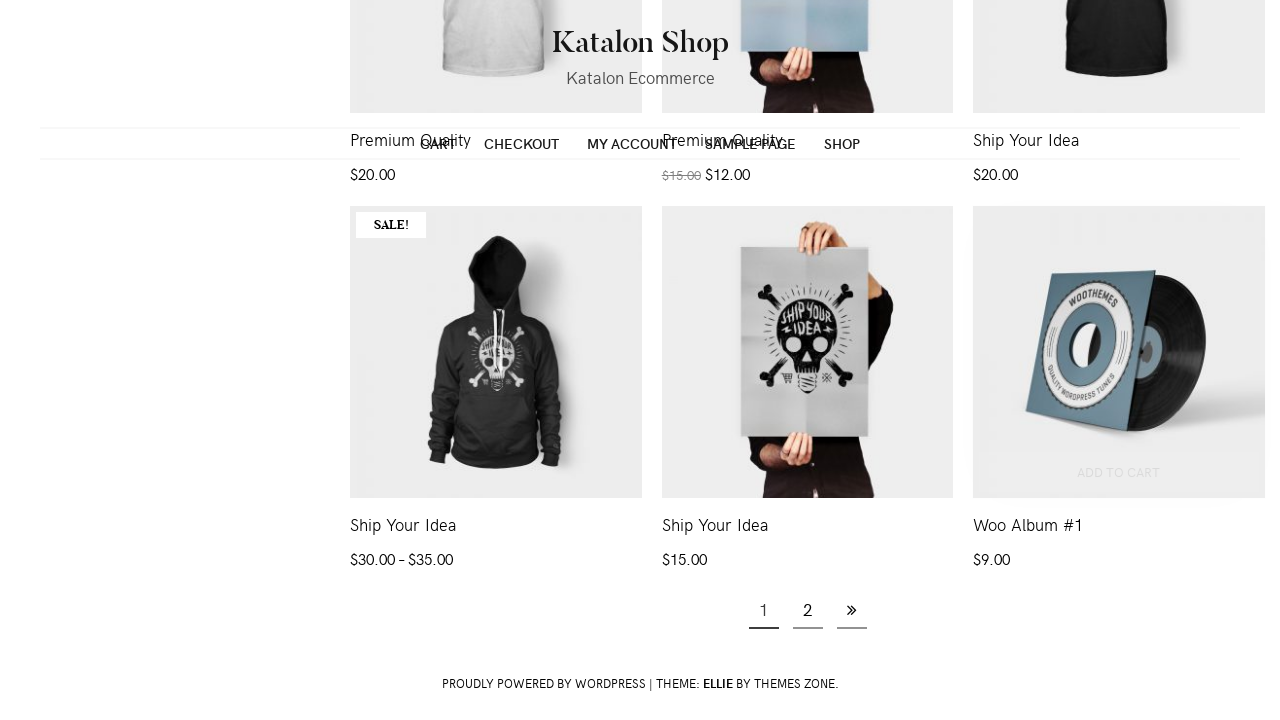

Waited 1 second after adding item 15 to cart
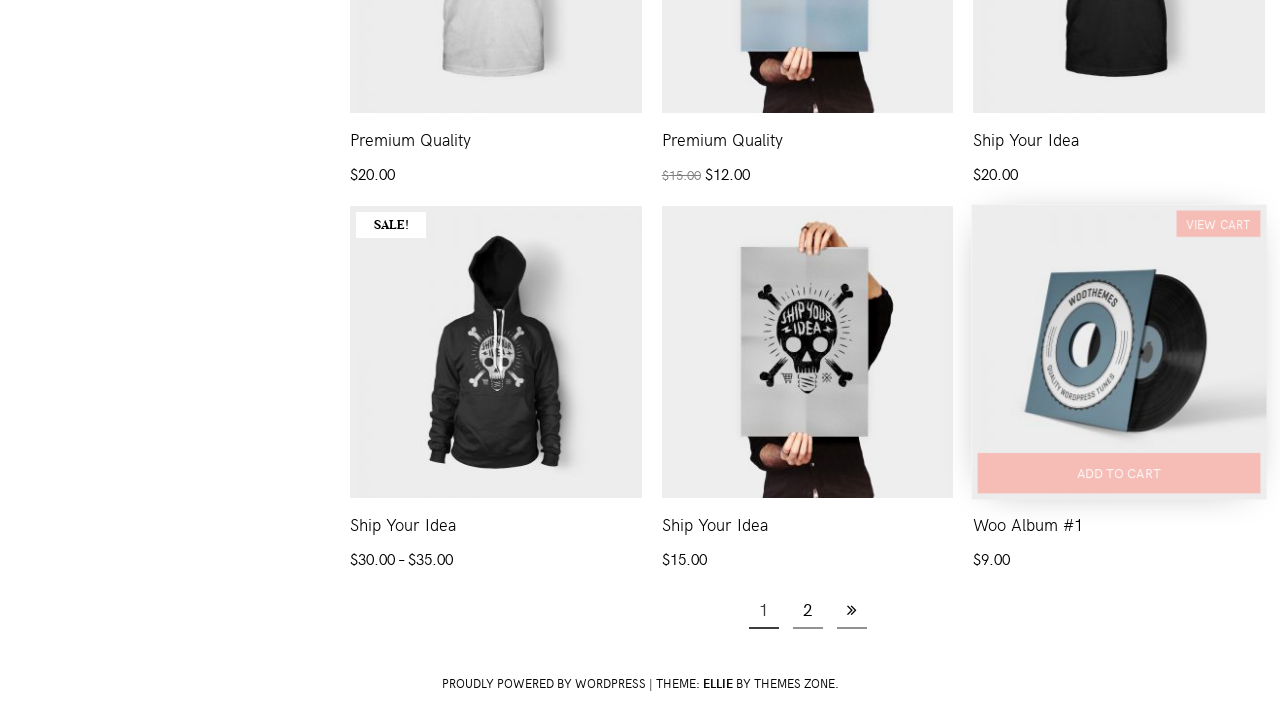

Clicked add-to-cart button for item ID 25 at (496, 361) on a[href='?add-to-cart=25']
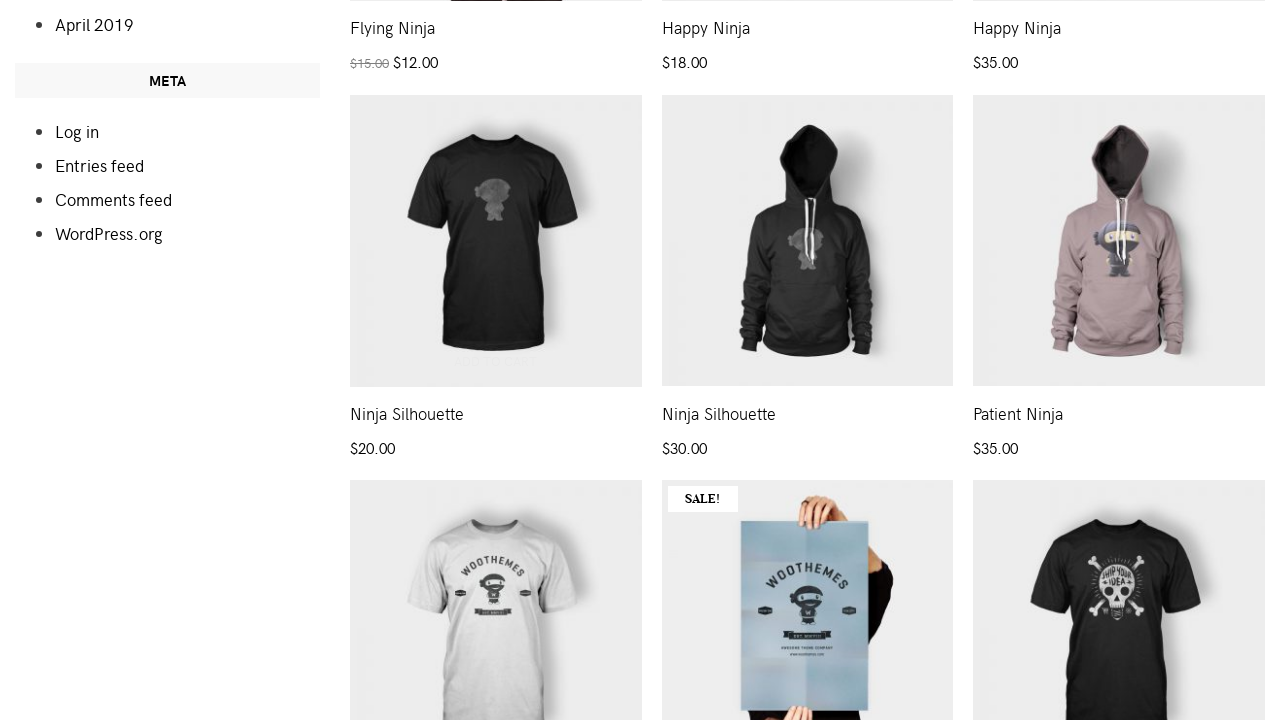

Waited 1 second after adding item 25 to cart
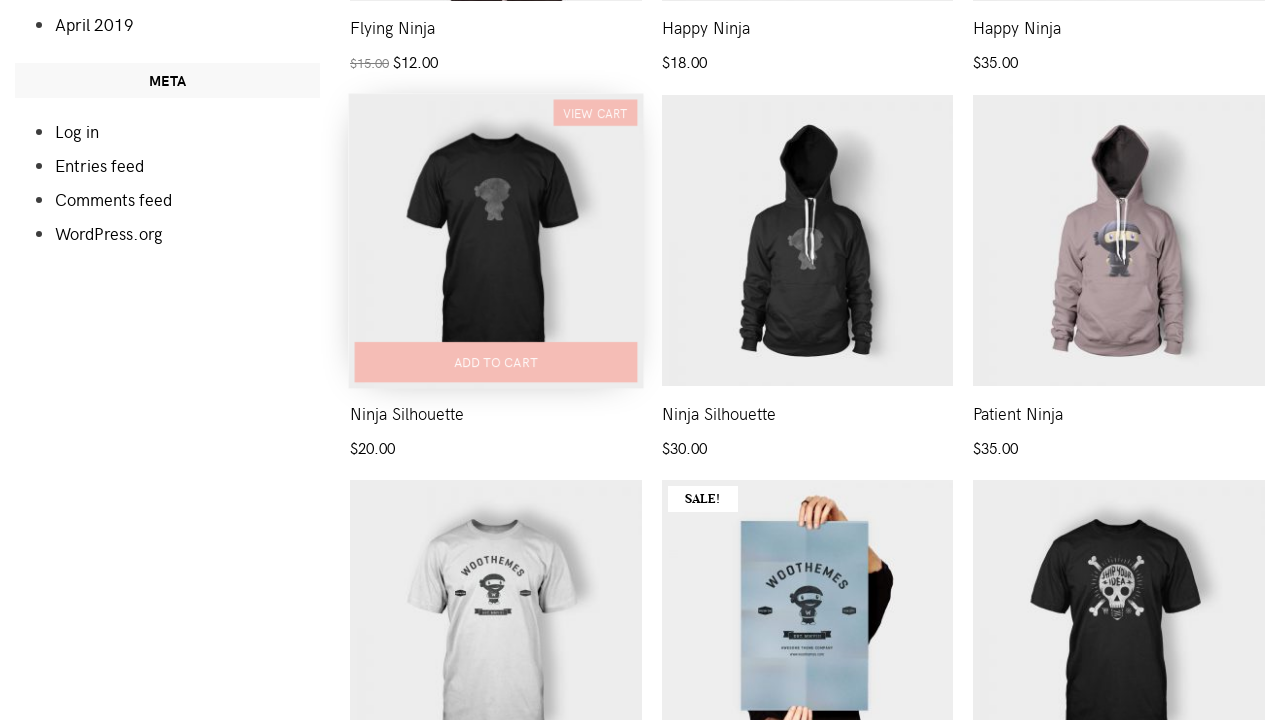

Clicked add-to-cart button for item ID 51 at (807, 361) on a[href='?add-to-cart=51']
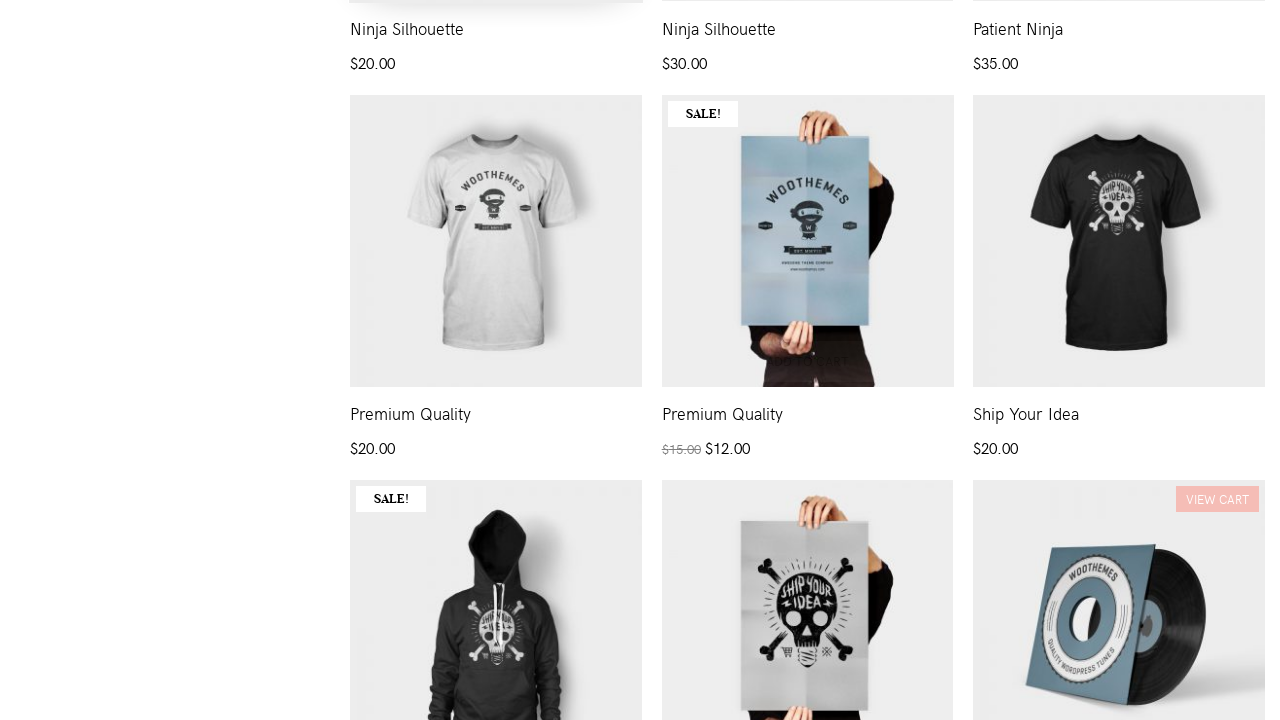

Waited 1 second after adding item 51 to cart
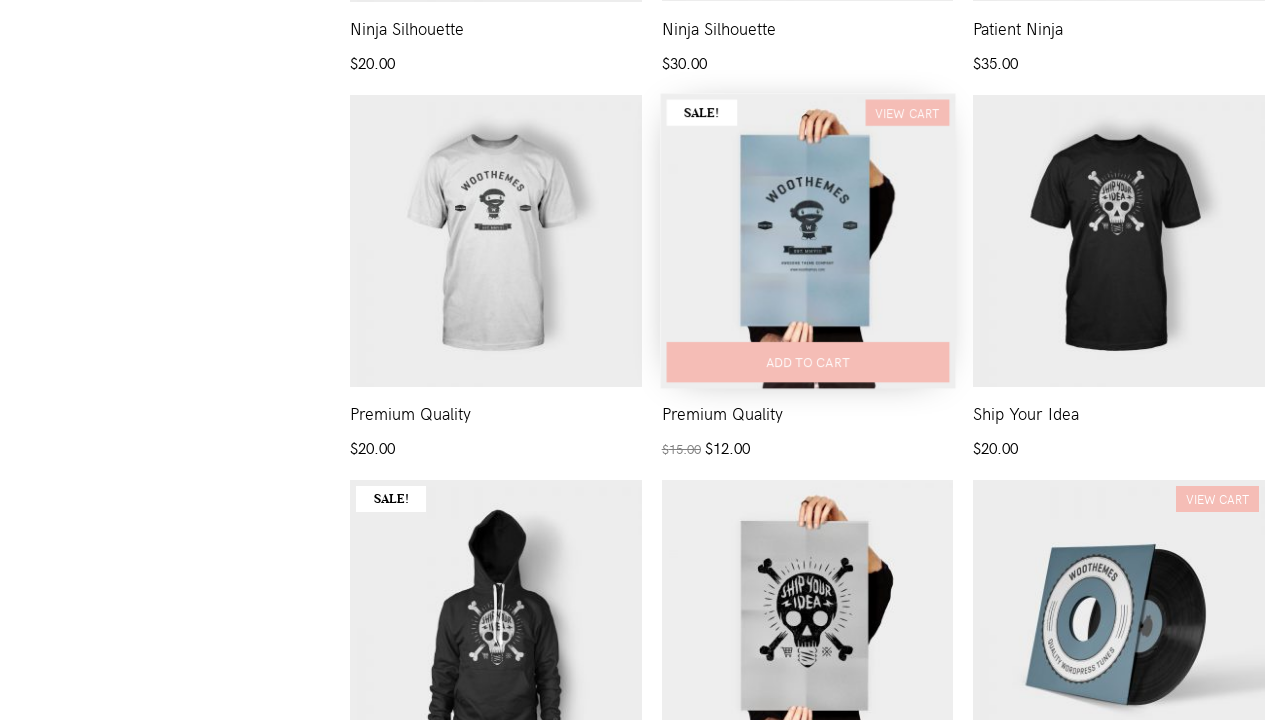

Clicked add-to-cart button for item ID 66 at (1119, 361) on a[href='?add-to-cart=66']
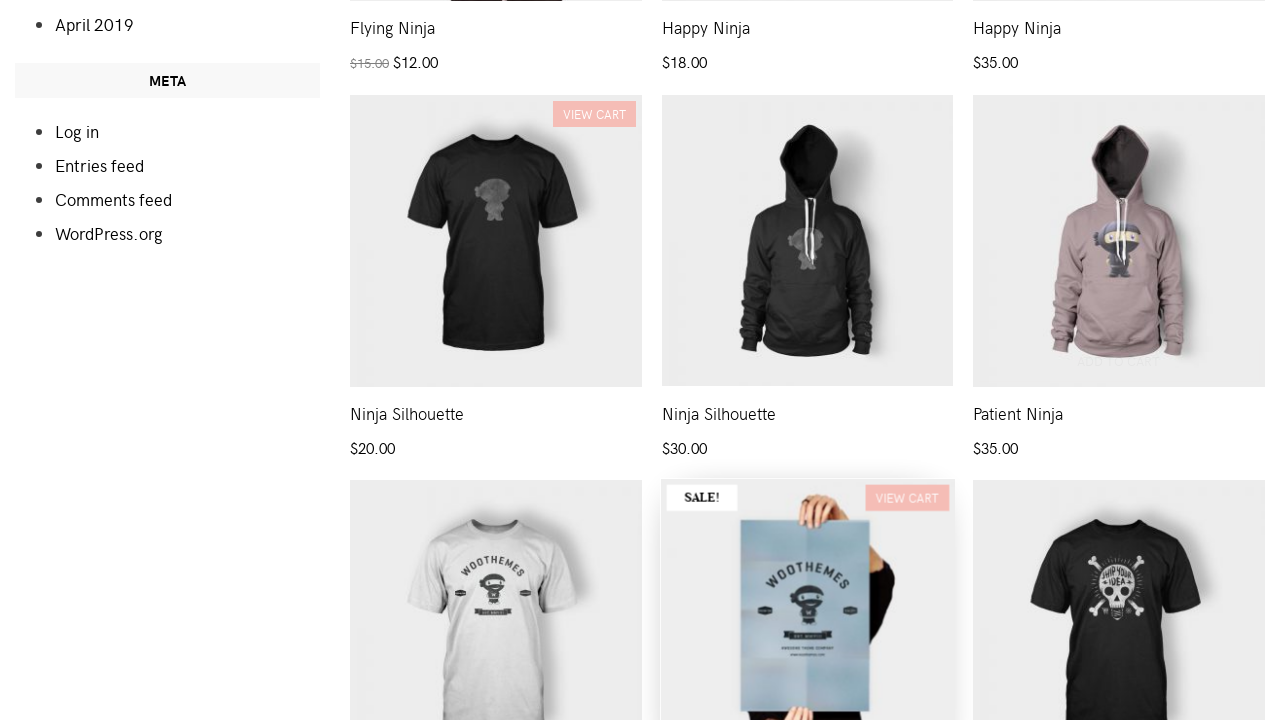

Waited 1 second after adding item 66 to cart
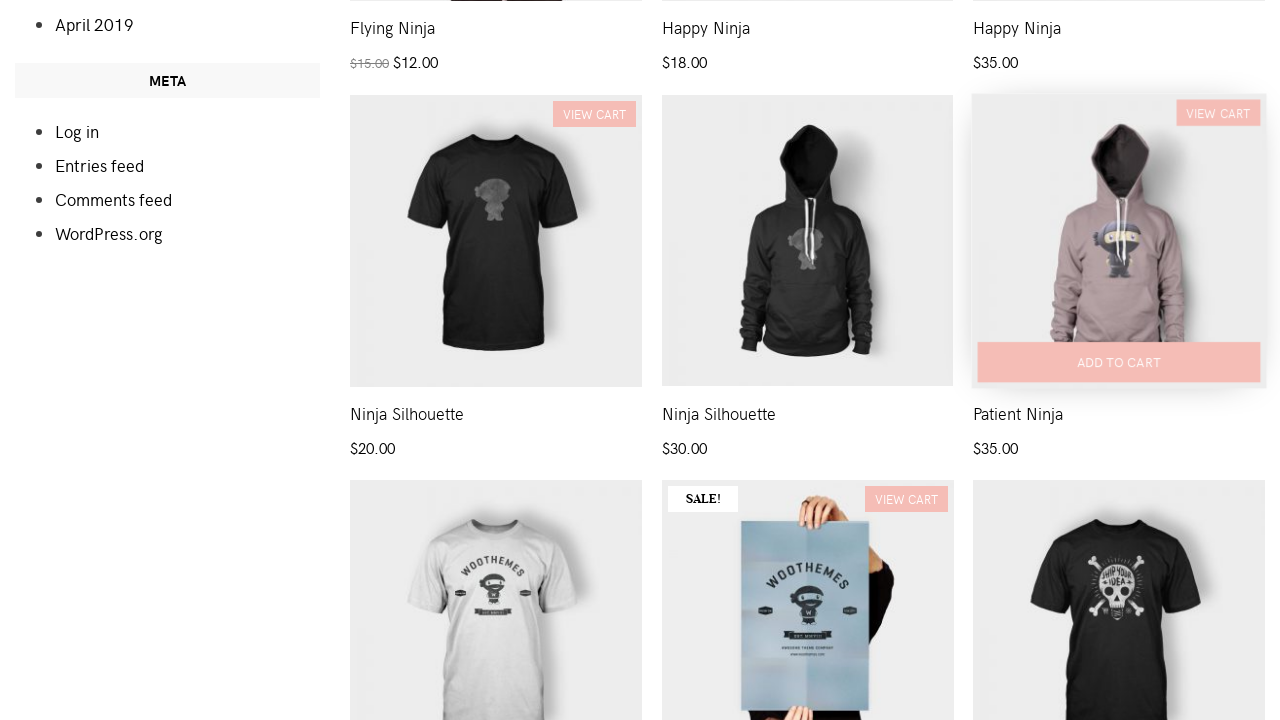

Navigated to cart page at (438, 143) on a[href='https://cms.demo.katalon.com/cart/']
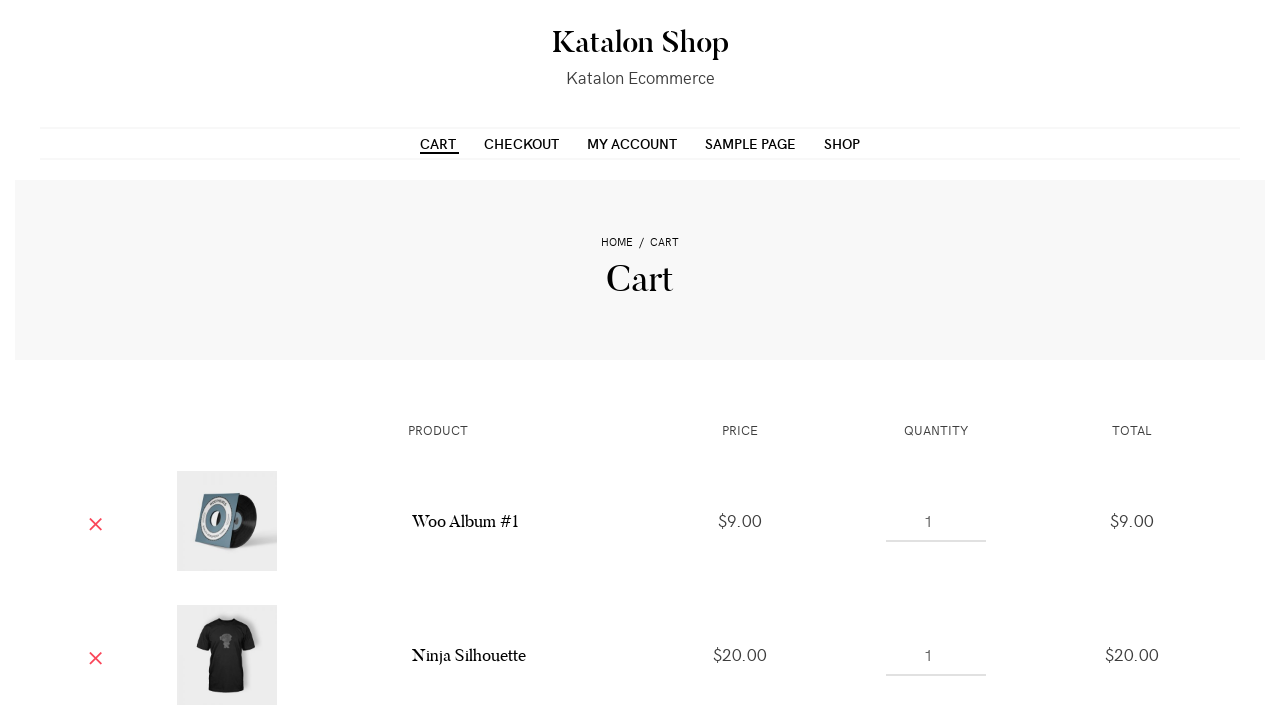

Cart page loaded and page title visible
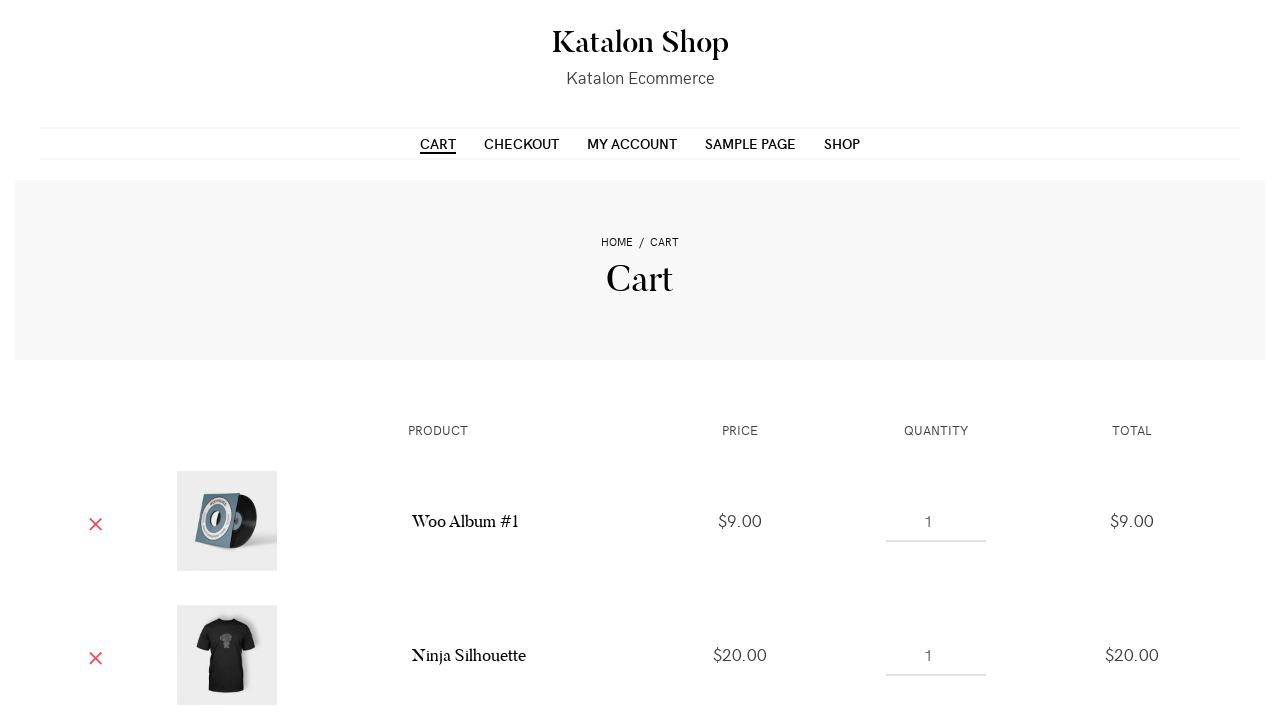

Located 4 price elements in cart
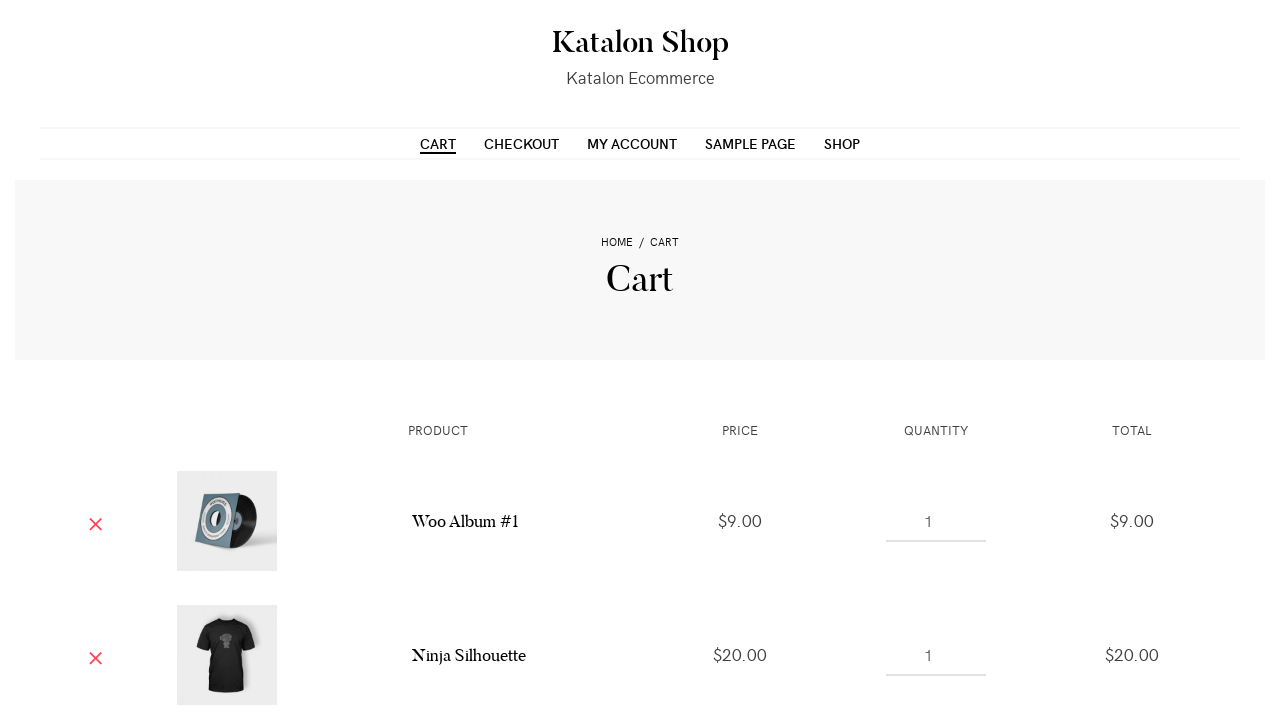

Extracted 4 prices from cart items
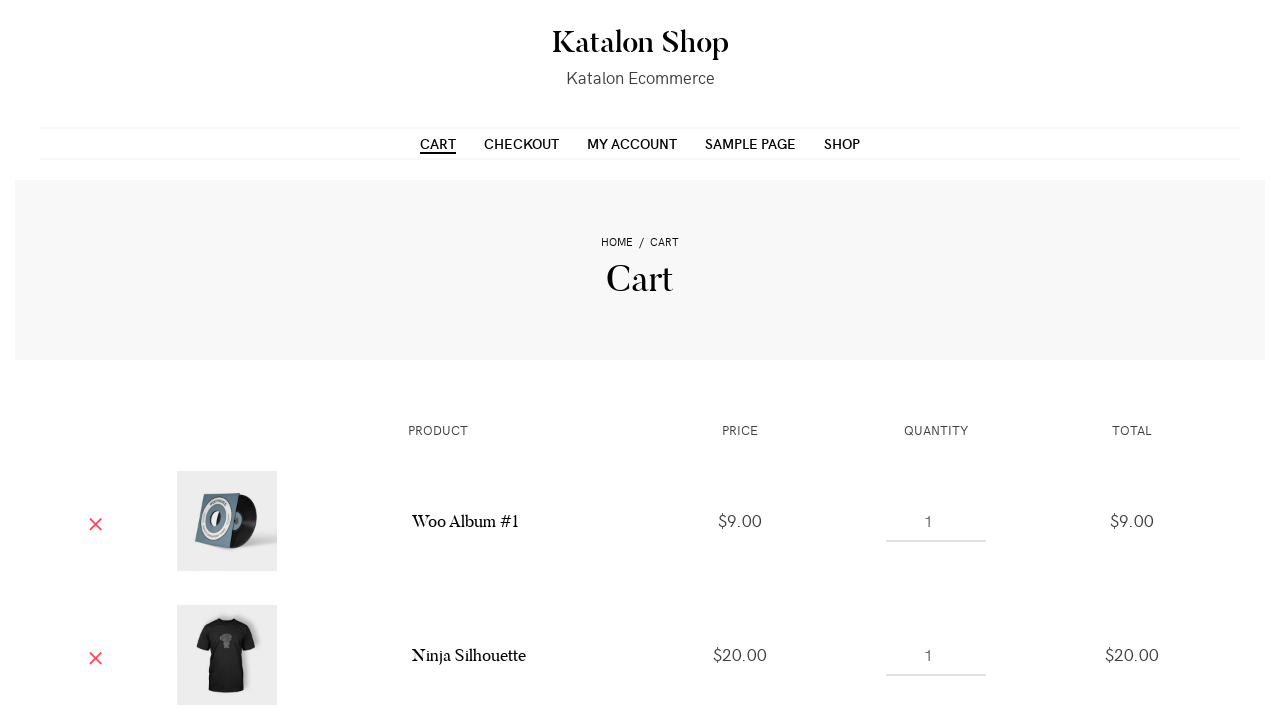

Identified minimum price in cart: $9.00
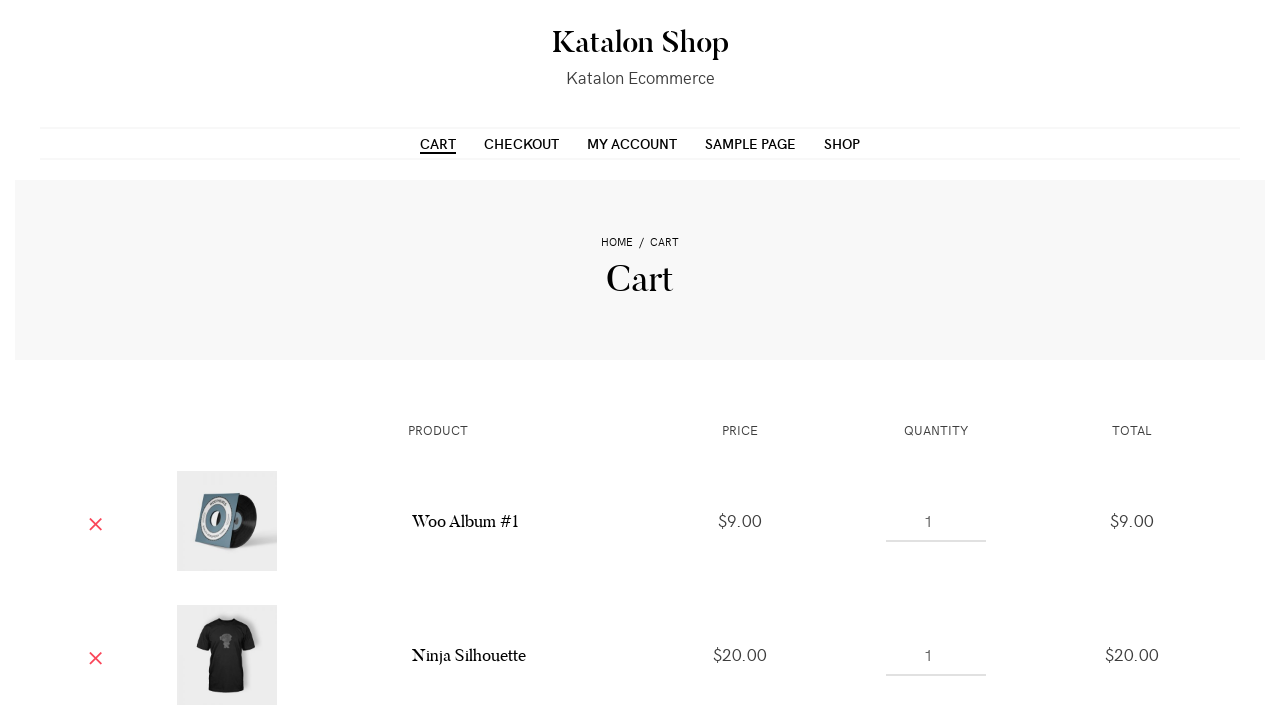

Located 4 cart item rows
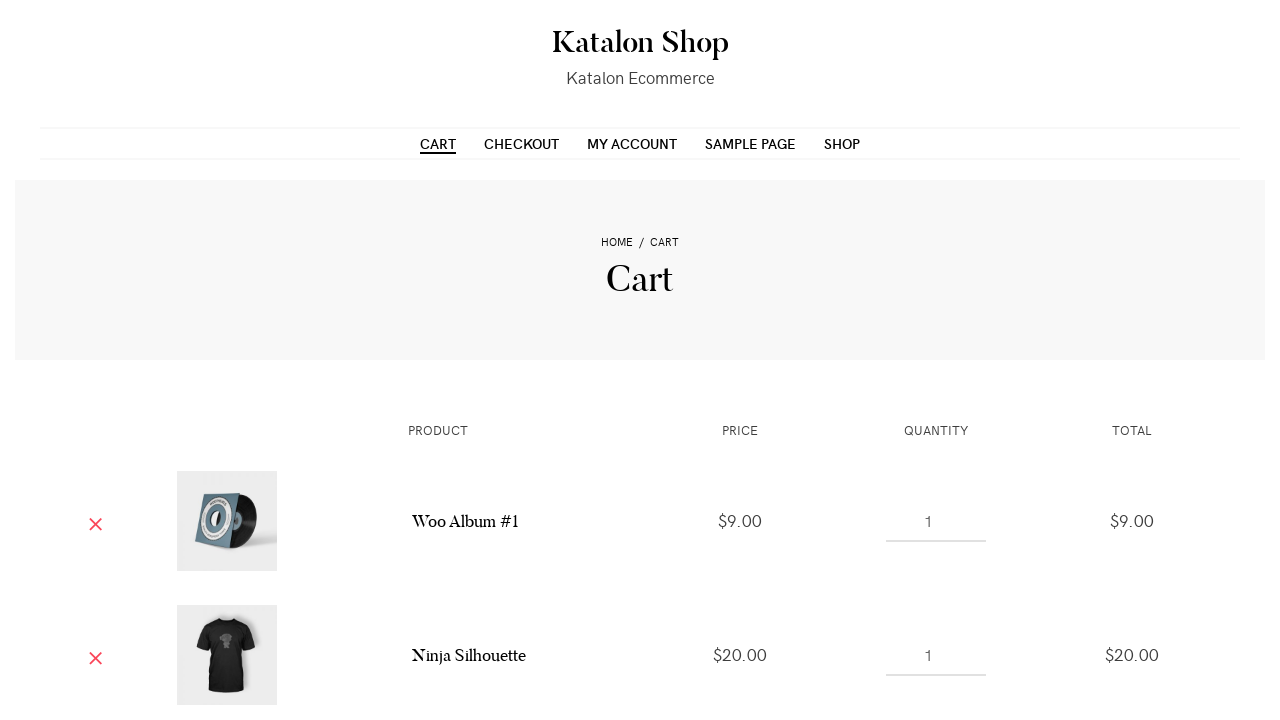

Clicked remove button for lowest-priced item ($9.00) at (96, 521) on tr.woocommerce-cart-form__cart-item >> nth=0 >> a.remove
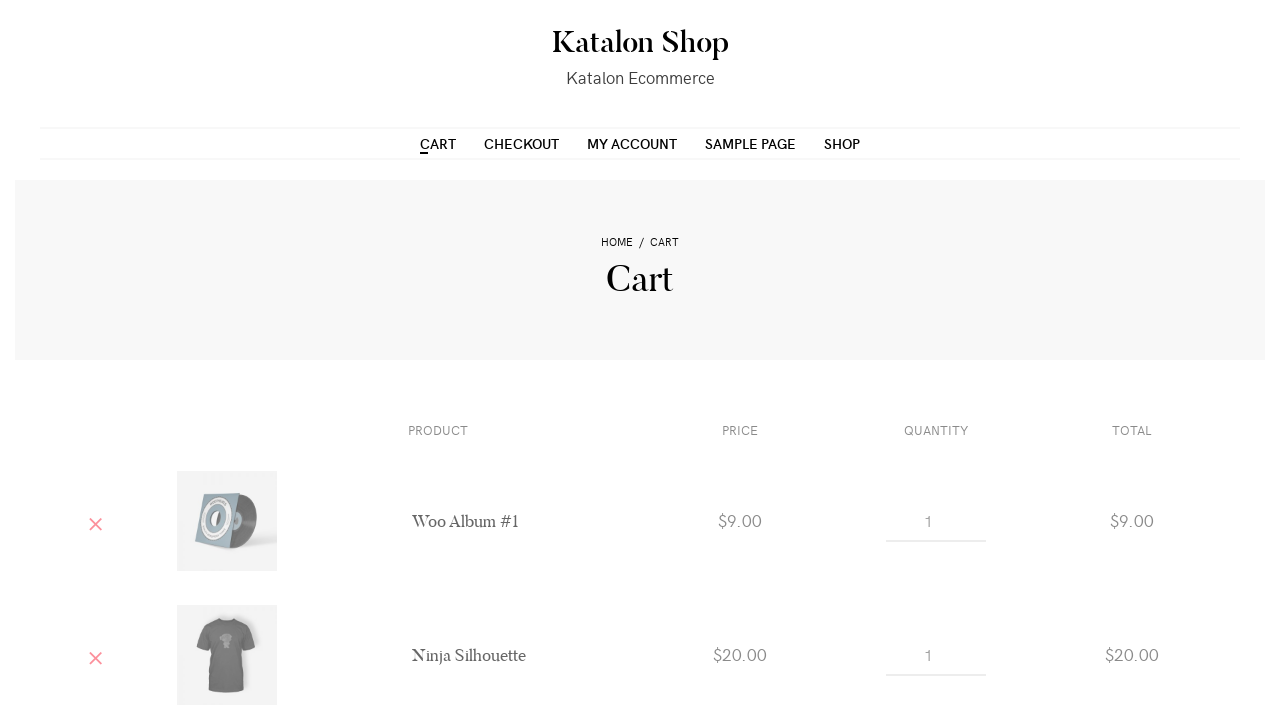

Waited 2 seconds for cart to update after item removal
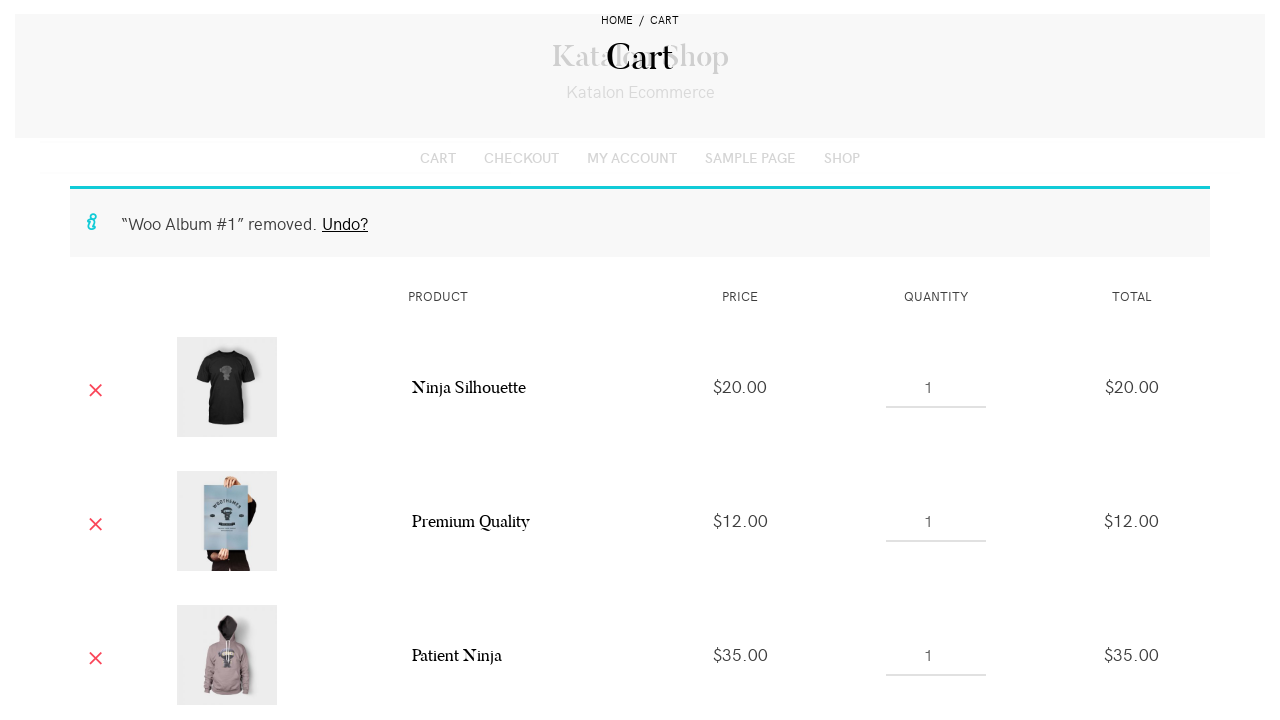

Navigated back to cart page to verify remaining items at (438, 143) on a[href='https://cms.demo.katalon.com/cart/']
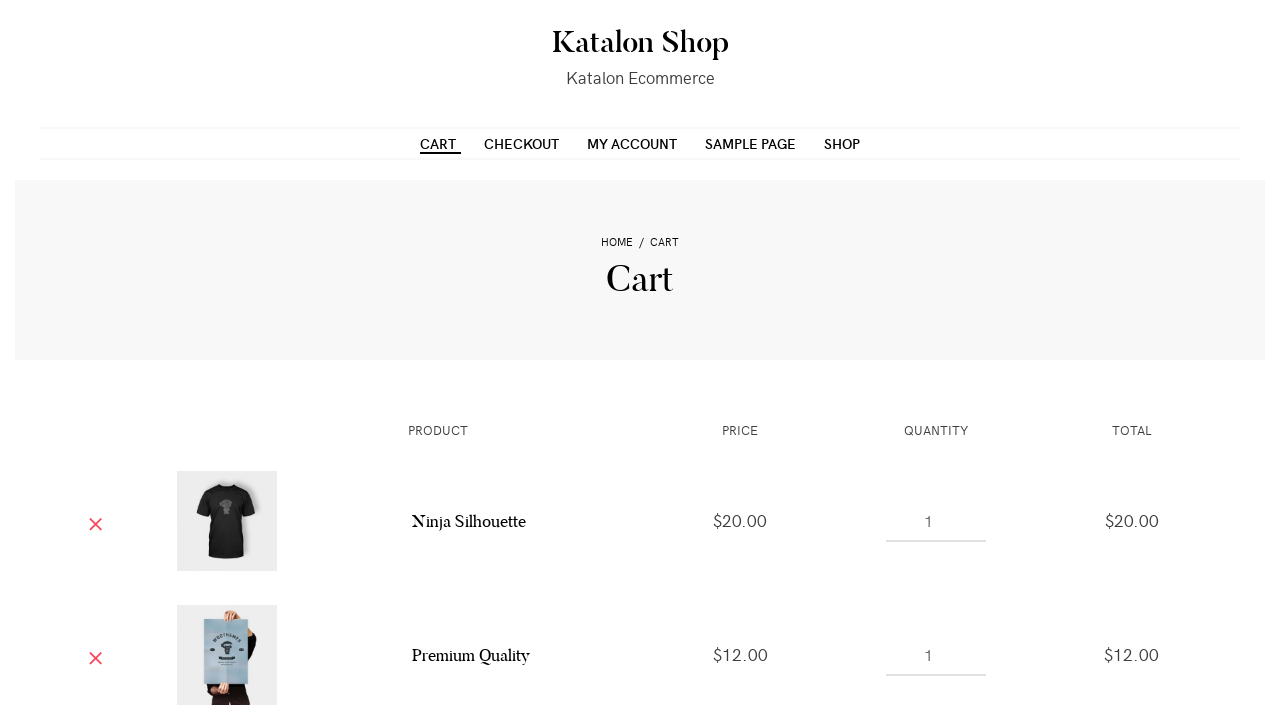

Confirmed cart page loaded with remaining items
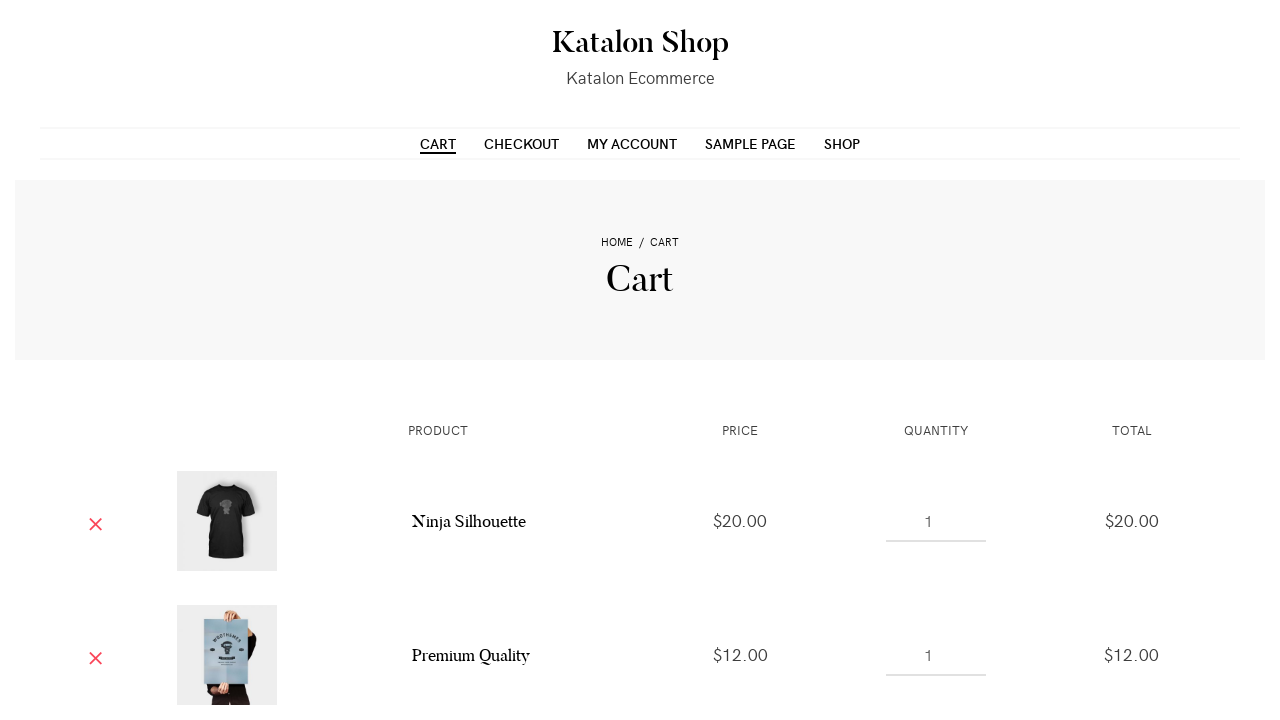

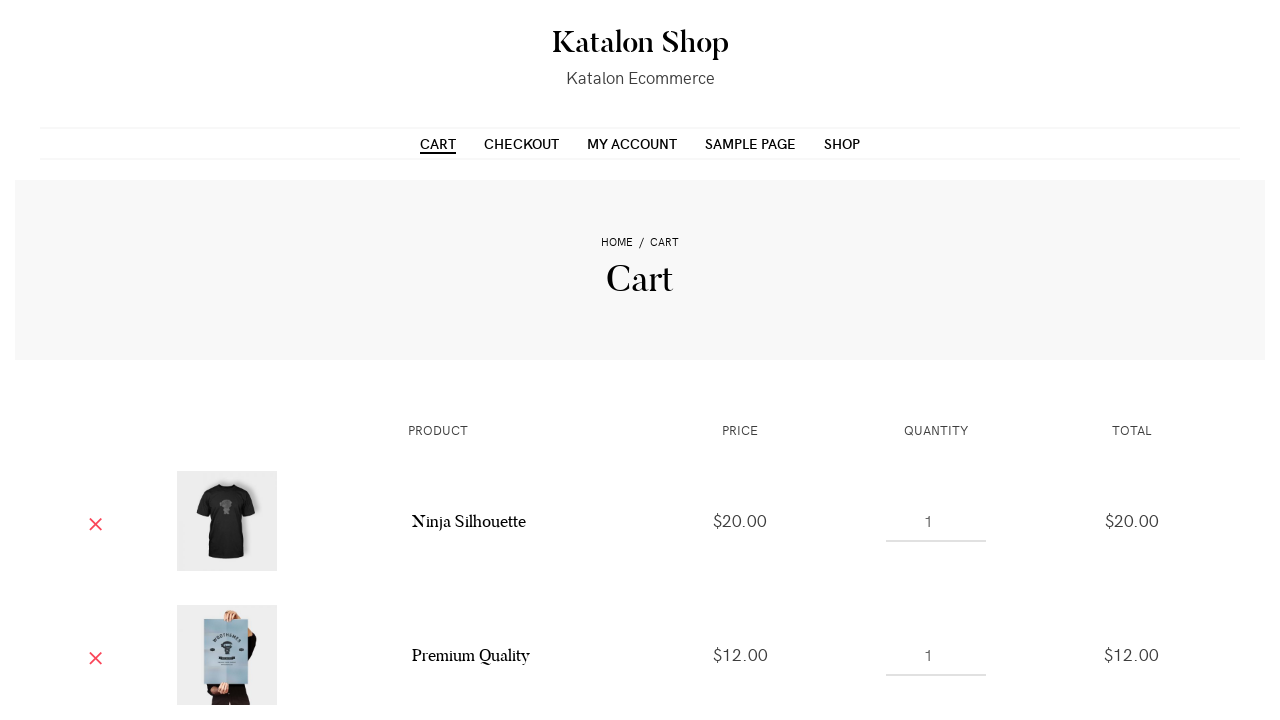